Fills out a form with first name, last name, and email, then submits it

Starting URL: http://secure-retreat-92358.herokuapp.com/

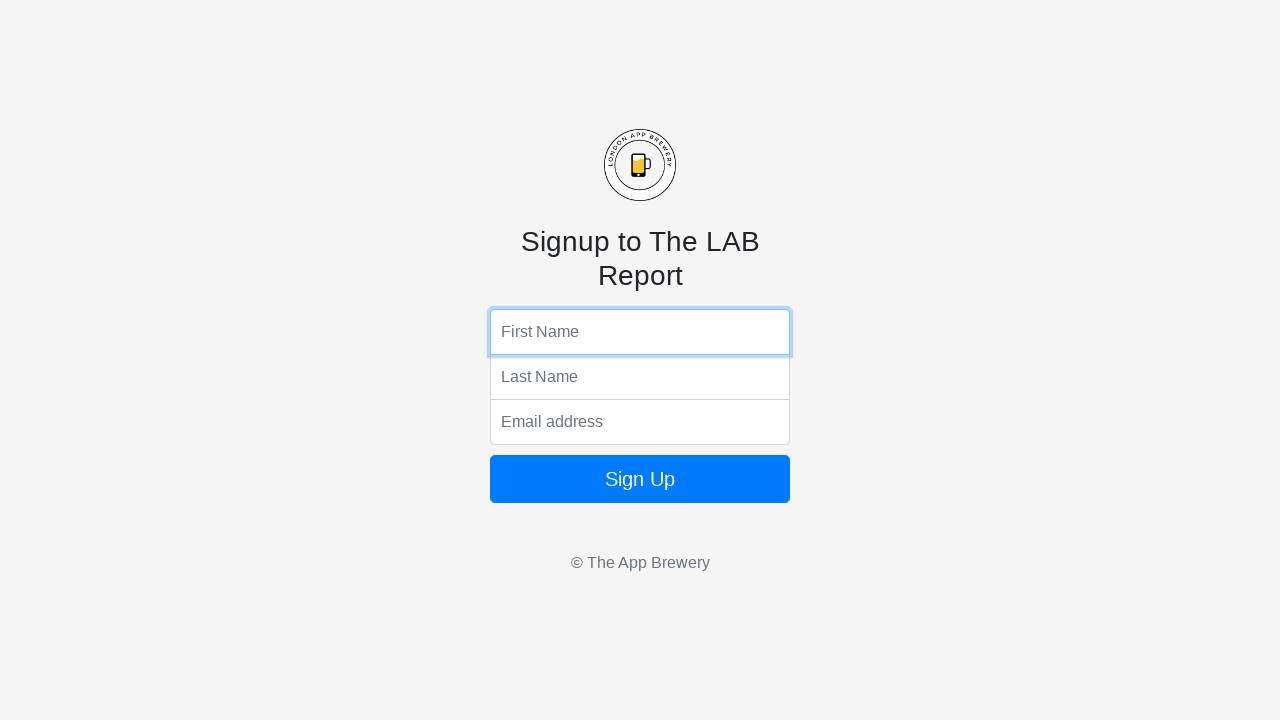

Filled first name field with 'Michael' on input[name='fName']
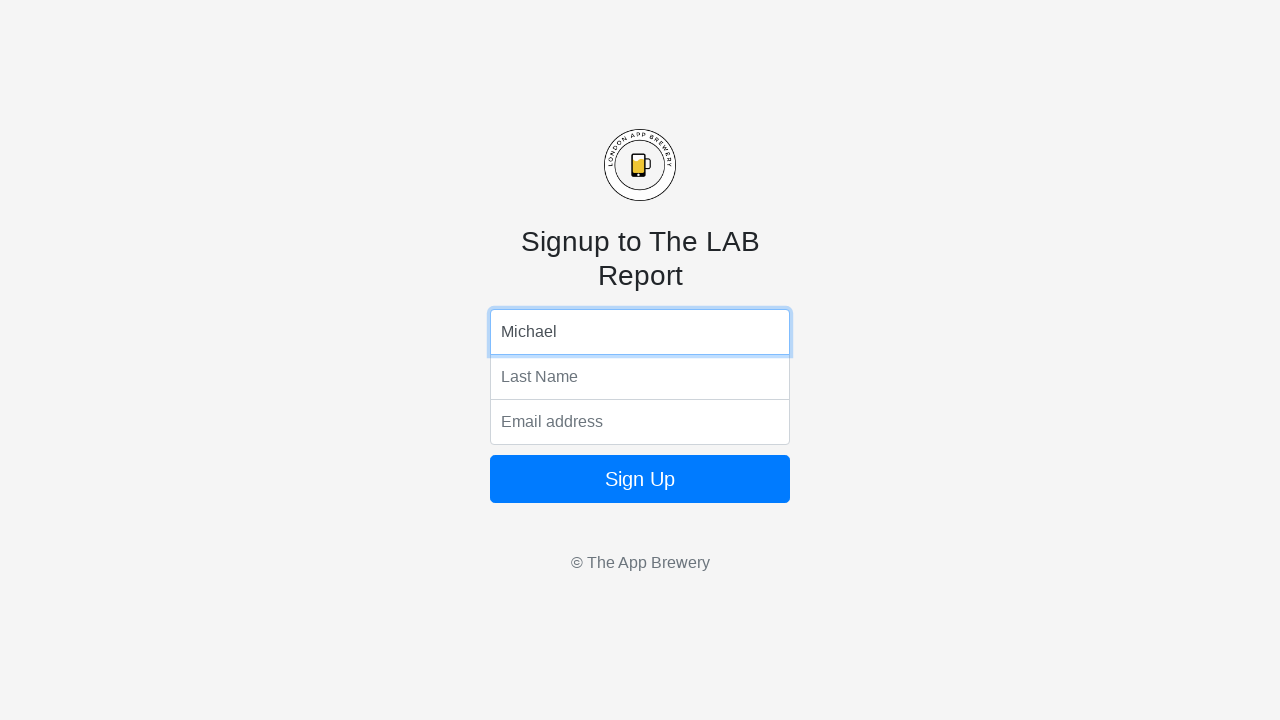

Filled last name field with 'Johnson' on input[name='lName']
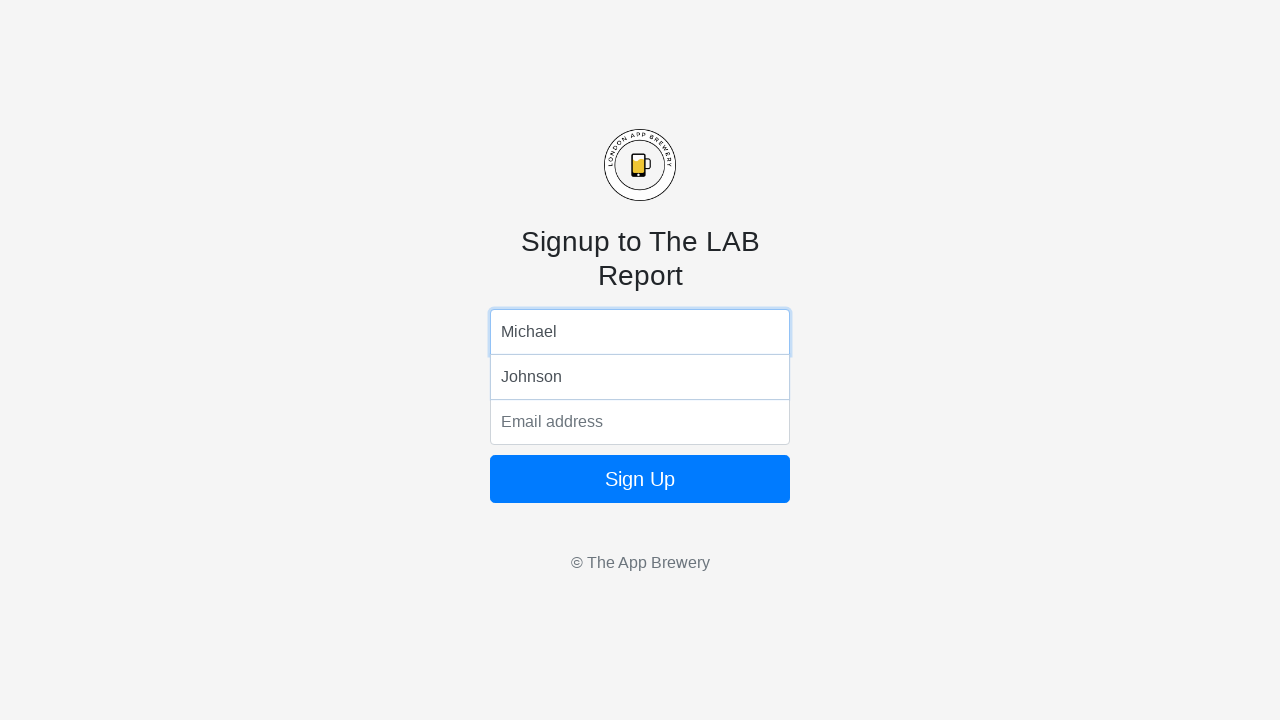

Filled email field with 'michael.johnson@example.com' on input[name='email']
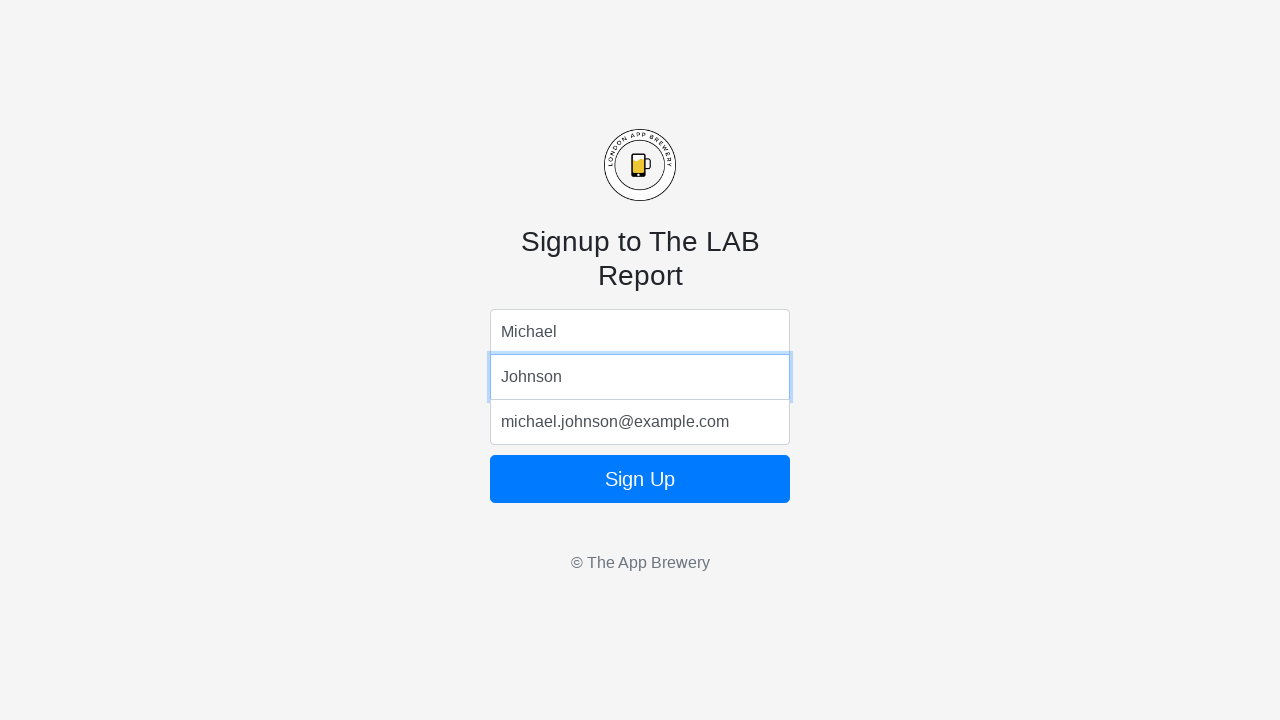

Clicked submit button to submit form at (640, 479) on .btn
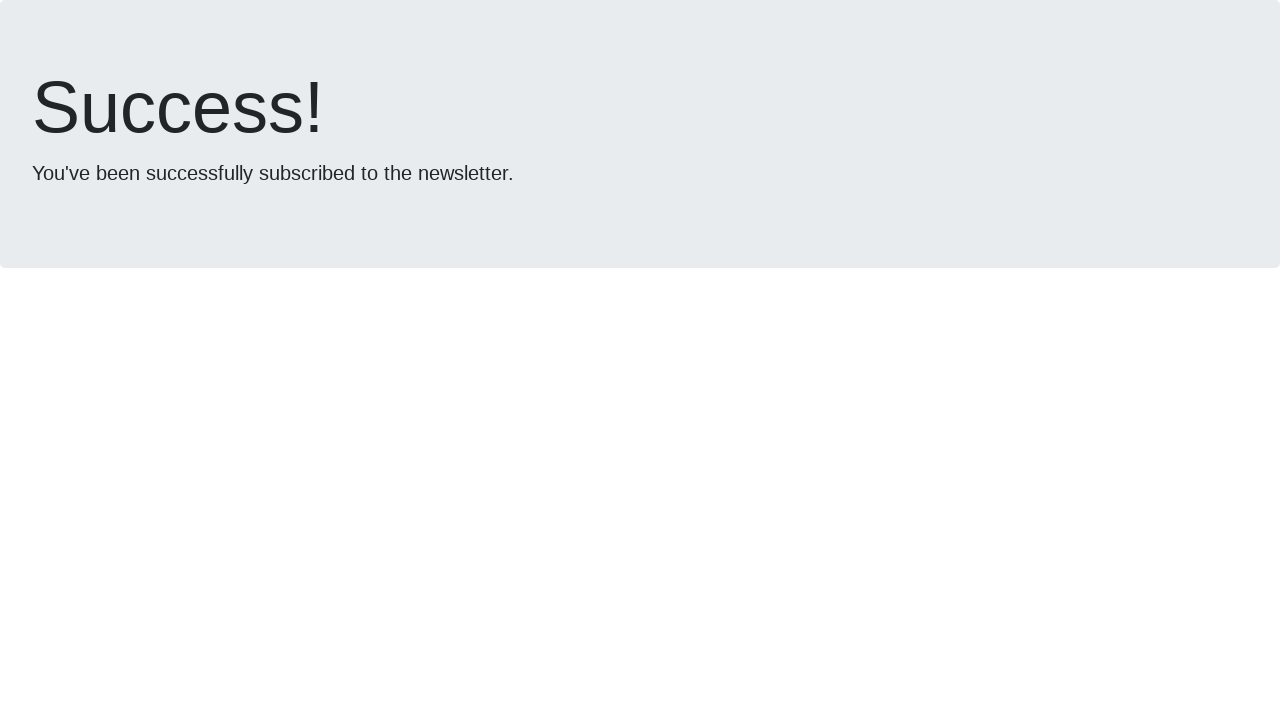

Waited 2 seconds for form submission to complete
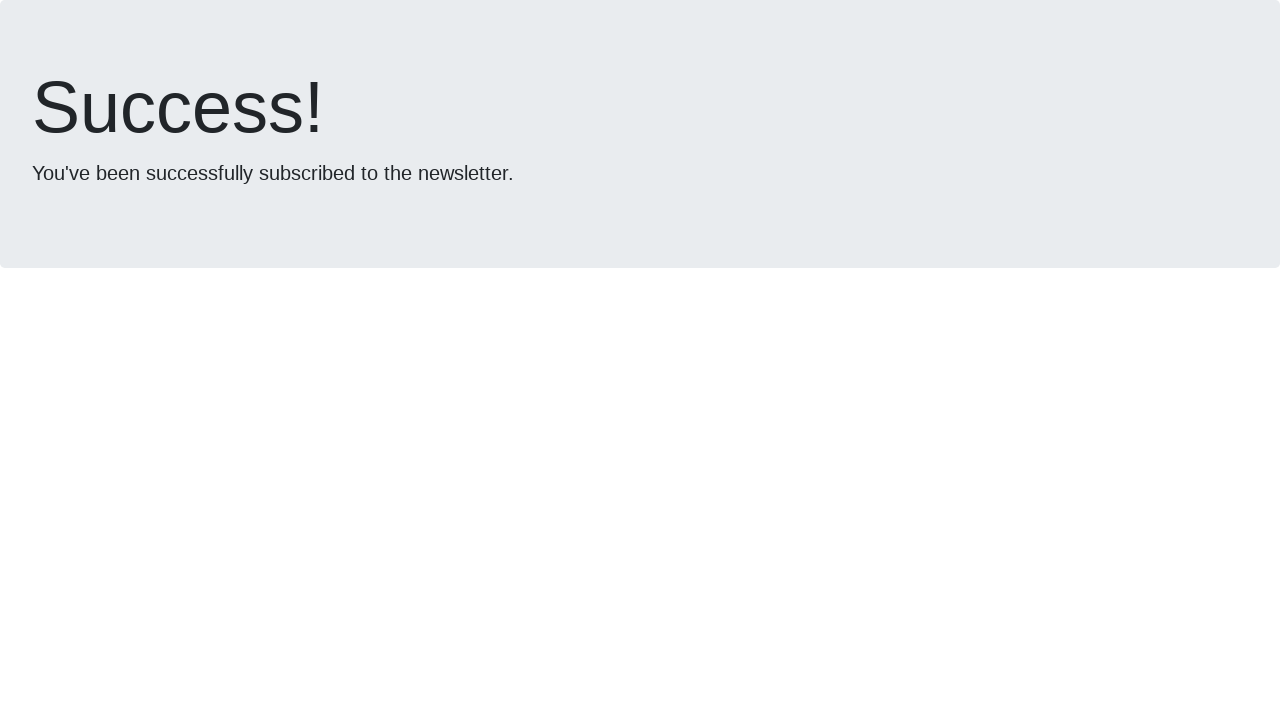

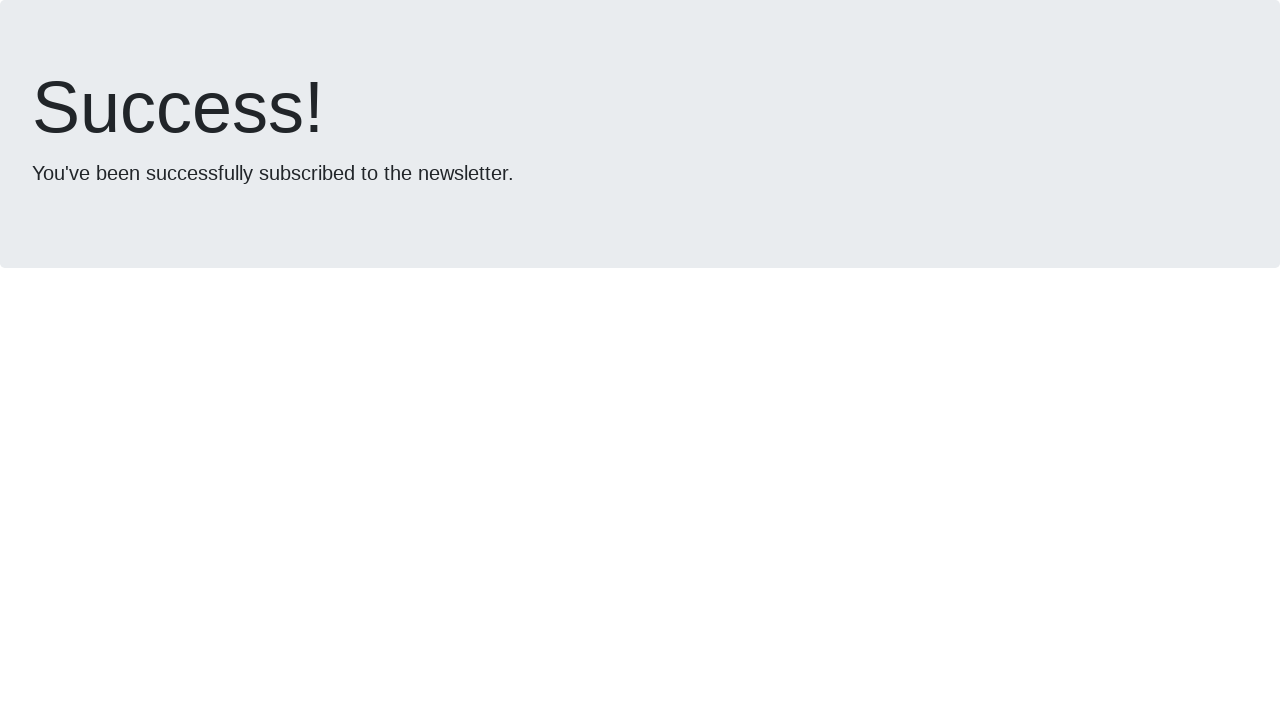